Tests dropdown and multi-select functionality by selecting options using their value attributes on a test page

Starting URL: http://omayo.blogspot.com/

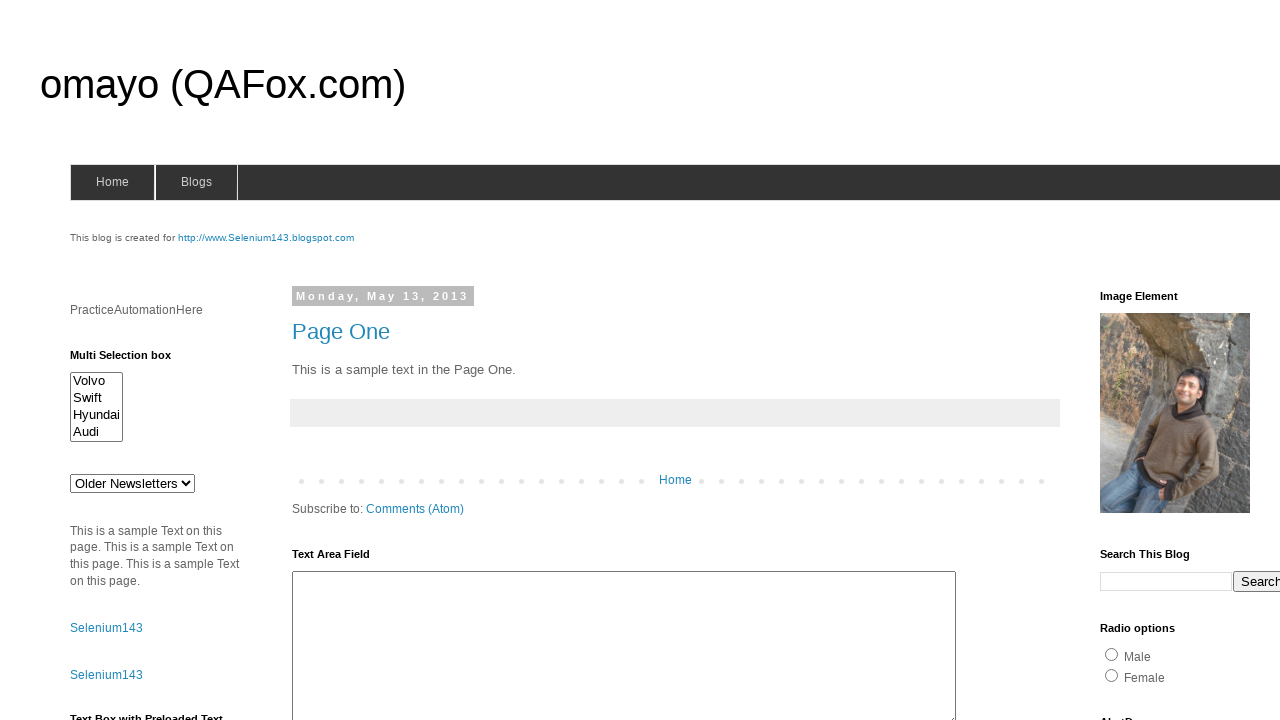

Navigated to http://omayo.blogspot.com/
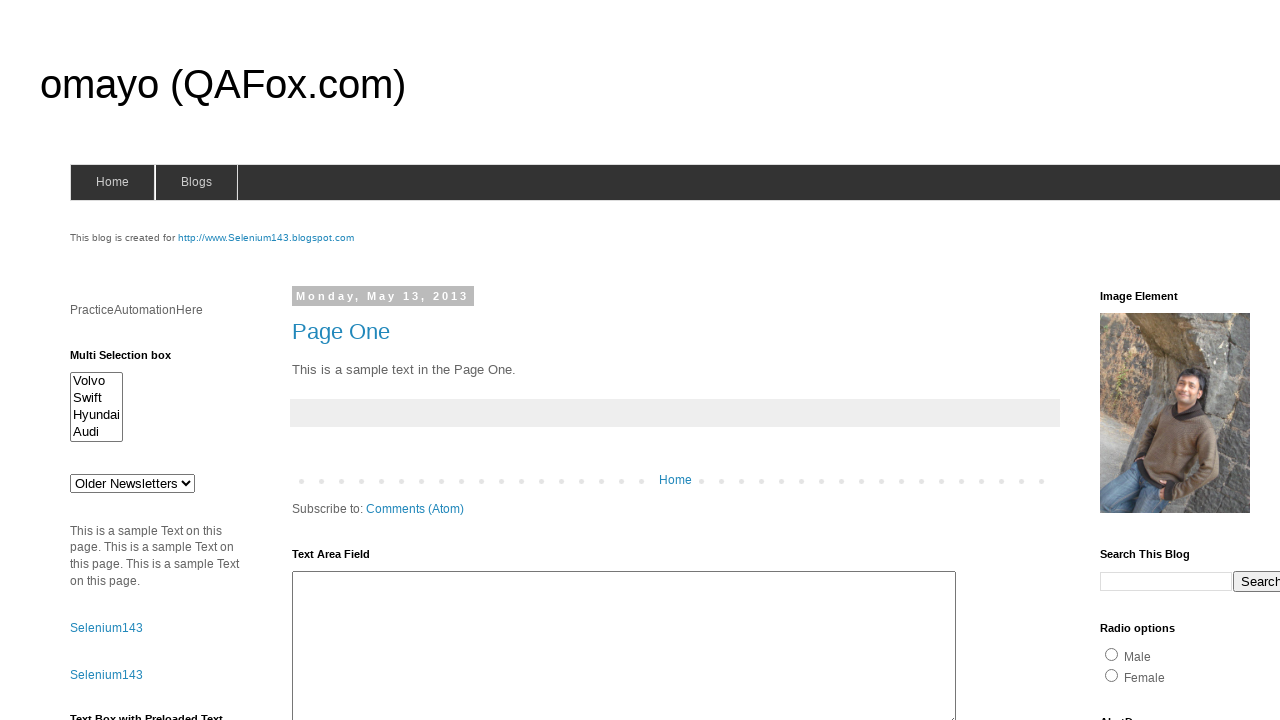

Selected 'ghi' from dropdown #drop1 on #drop1
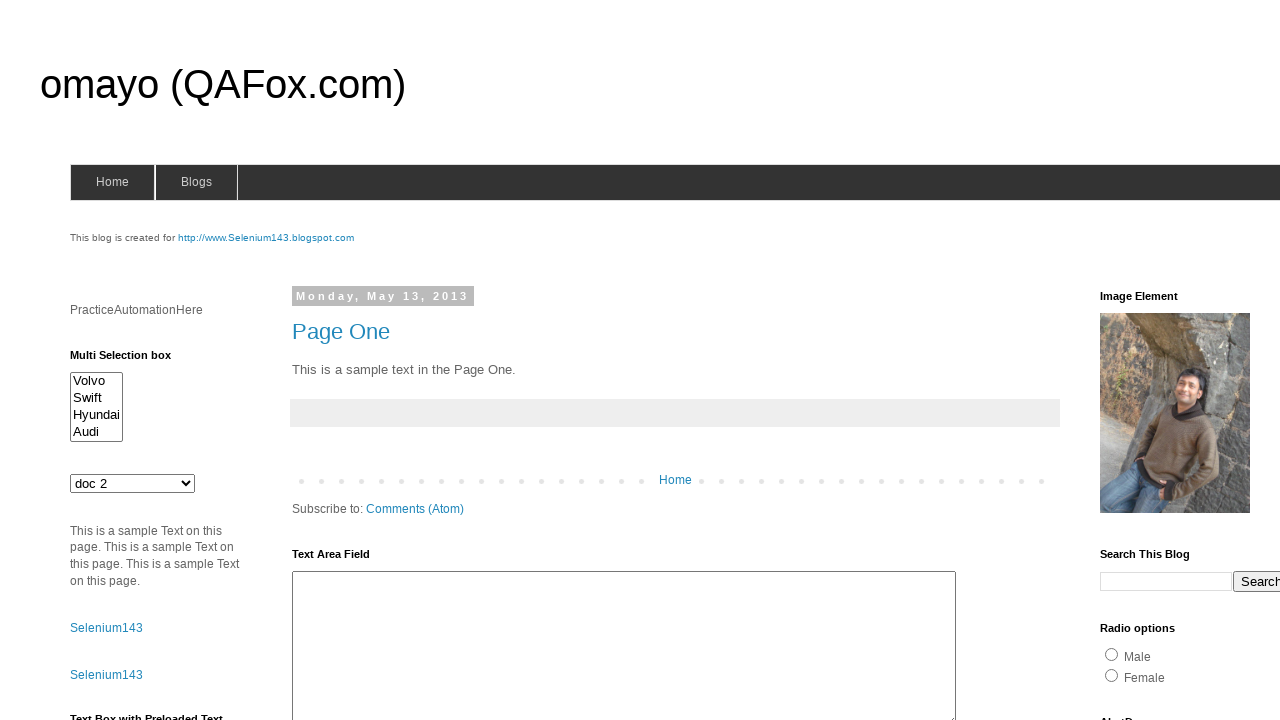

Selected 'Hyundaix' from multi-select #multiselect1 on #multiselect1
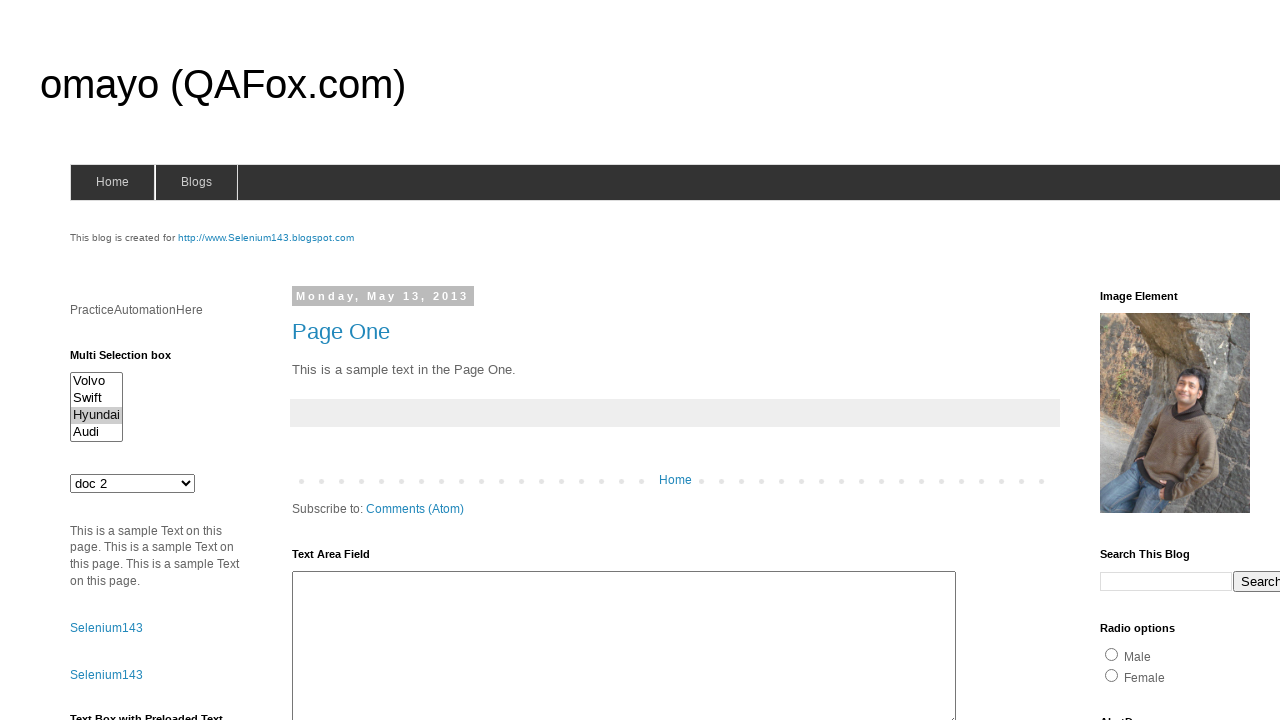

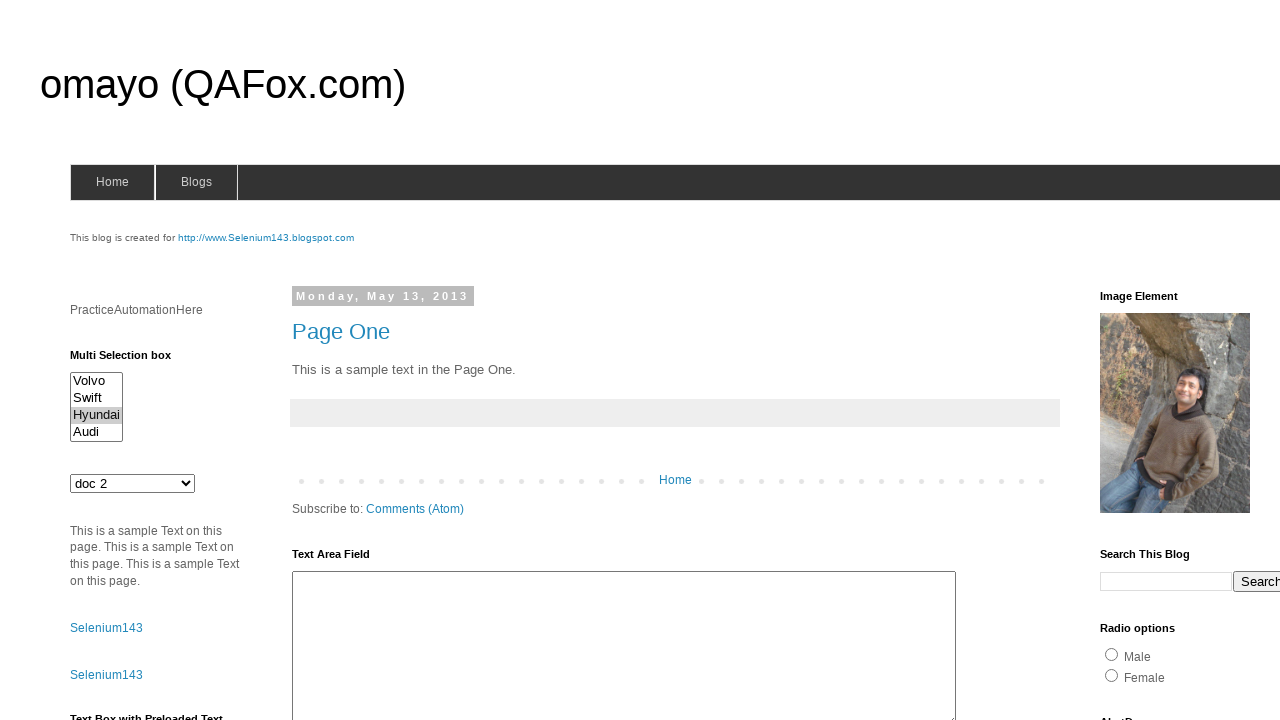